Tests clicking the Cakes button from the homepage and verifies navigation to the cakes page

Starting URL: https://gcakes-fe.vercel.app/

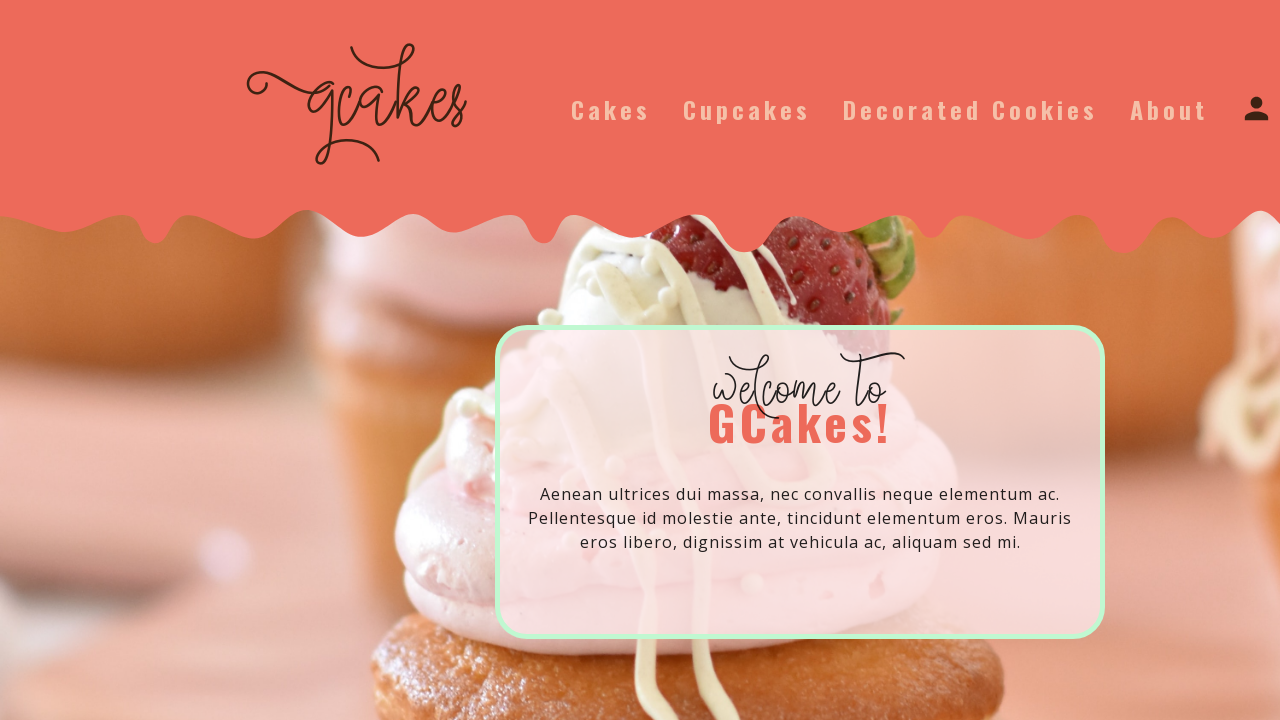

Clicked the Cakes button on the homepage at (611, 109) on internal:role=link[name="Cakes"s] >> internal:role=button[name="Cakes"i]
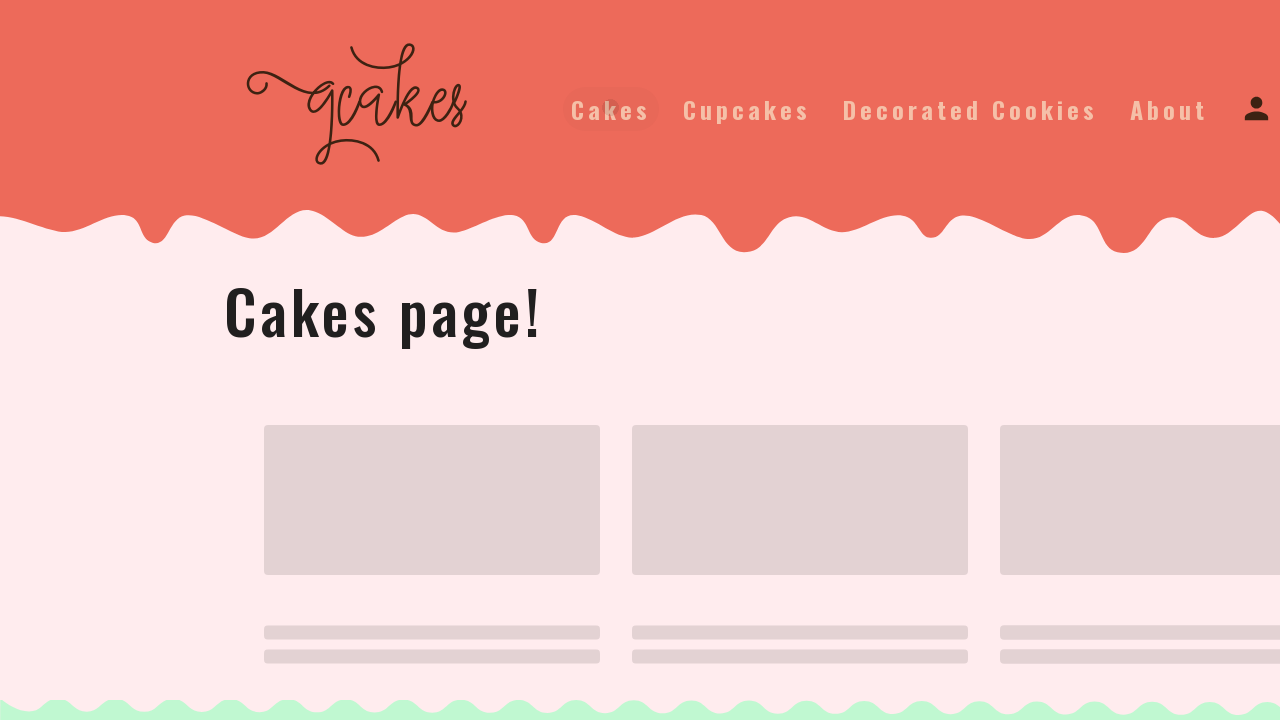

Verified navigation to cakes page (URL contains /cakes)
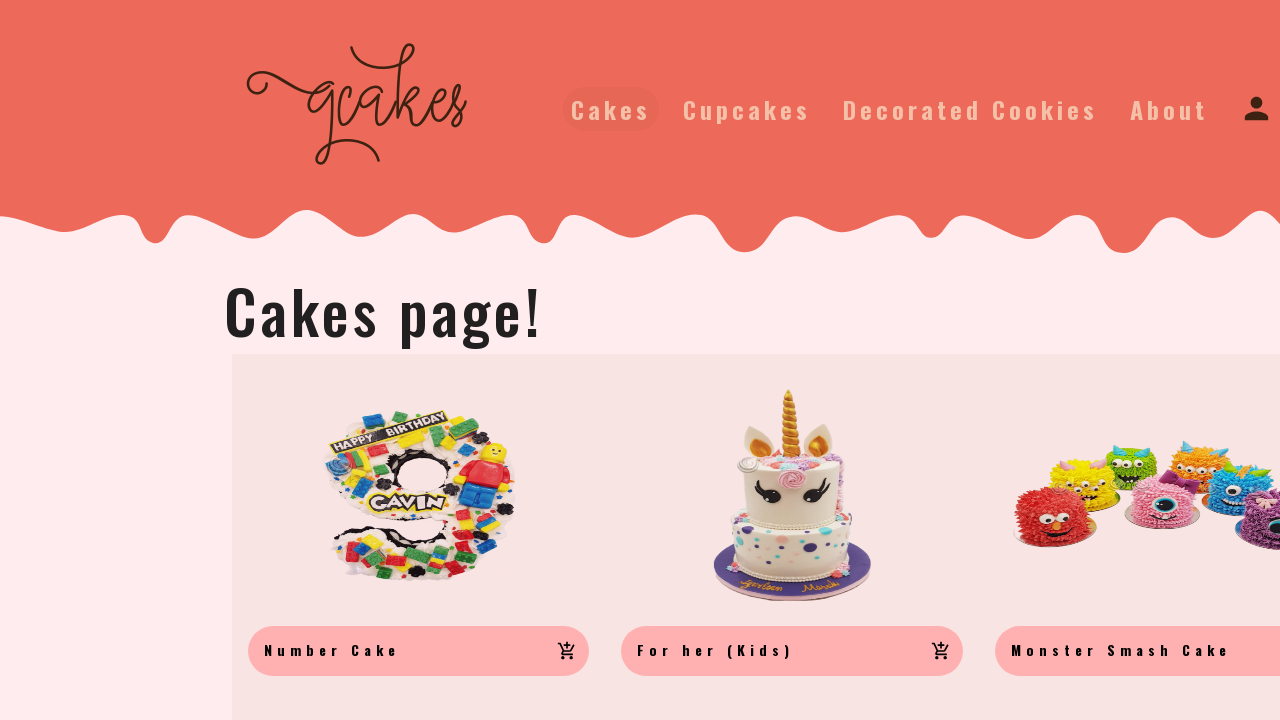

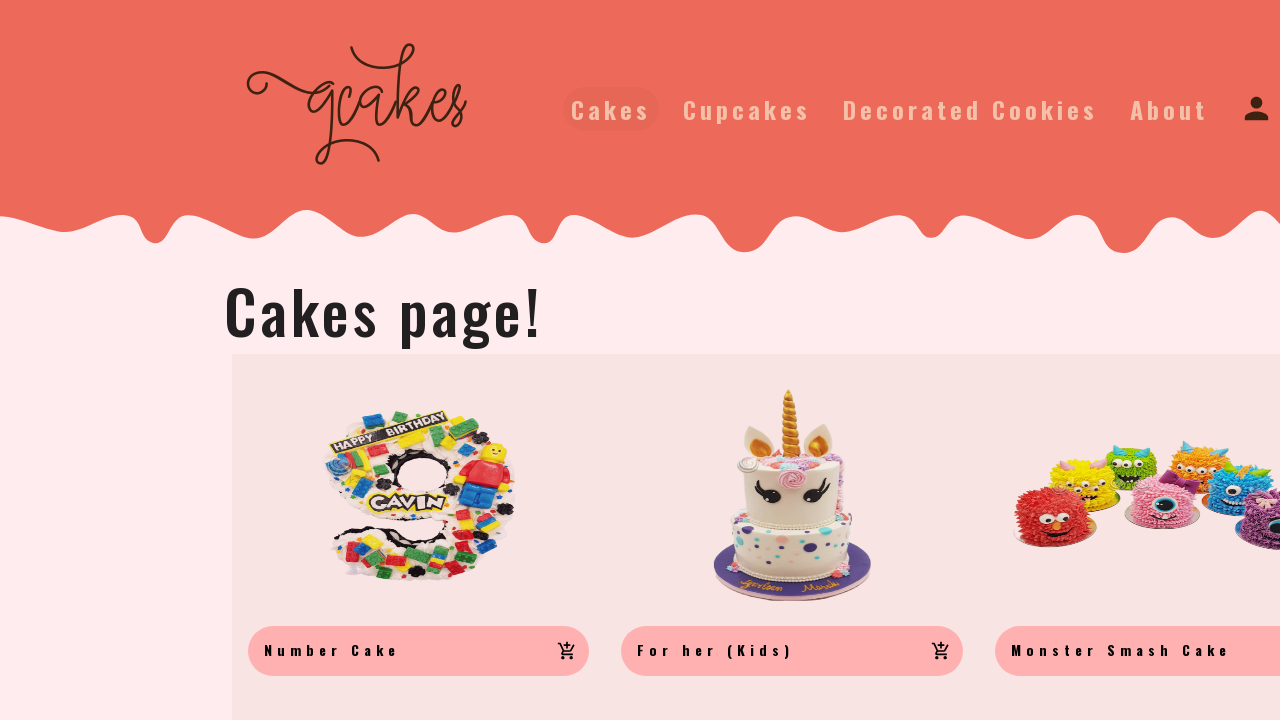